Tests window handling by clicking a link that opens a new window, switching to the new window, closing it, and switching back to the original window

Starting URL: http://www.testdiary.com/training/selenium/selenium-test-page/

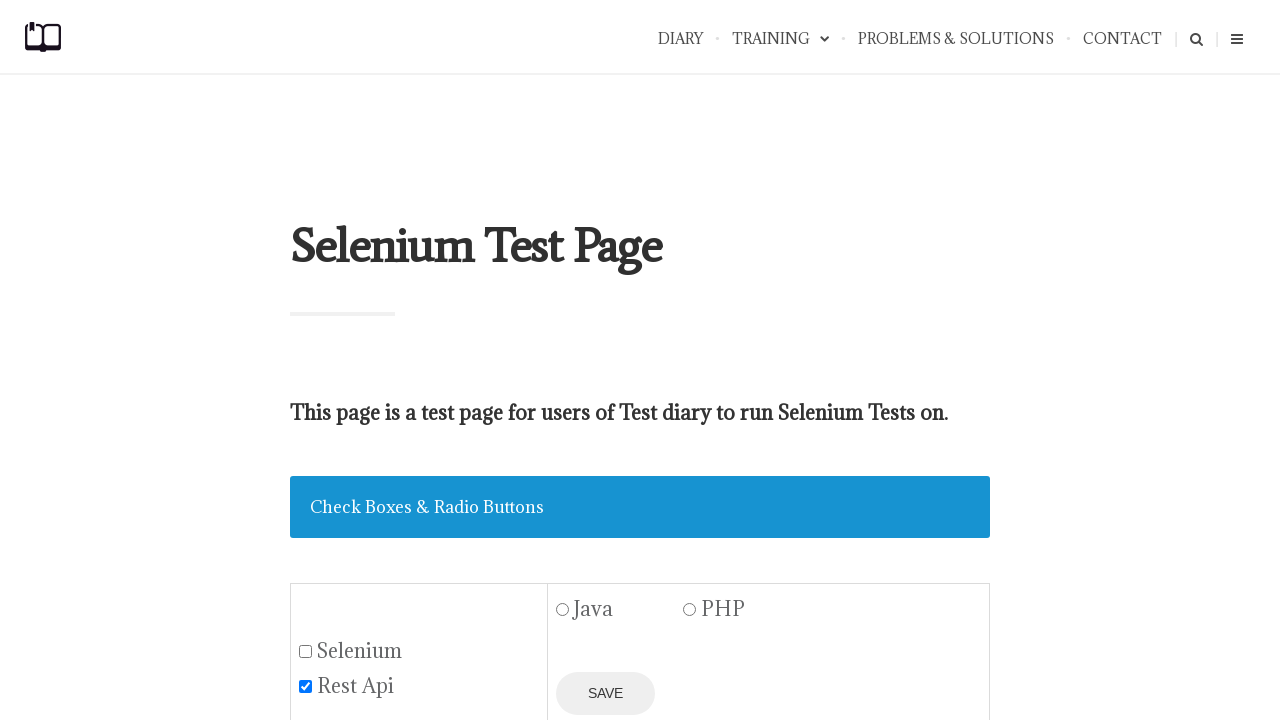

Waited for 'Open page in a new window' link to be visible
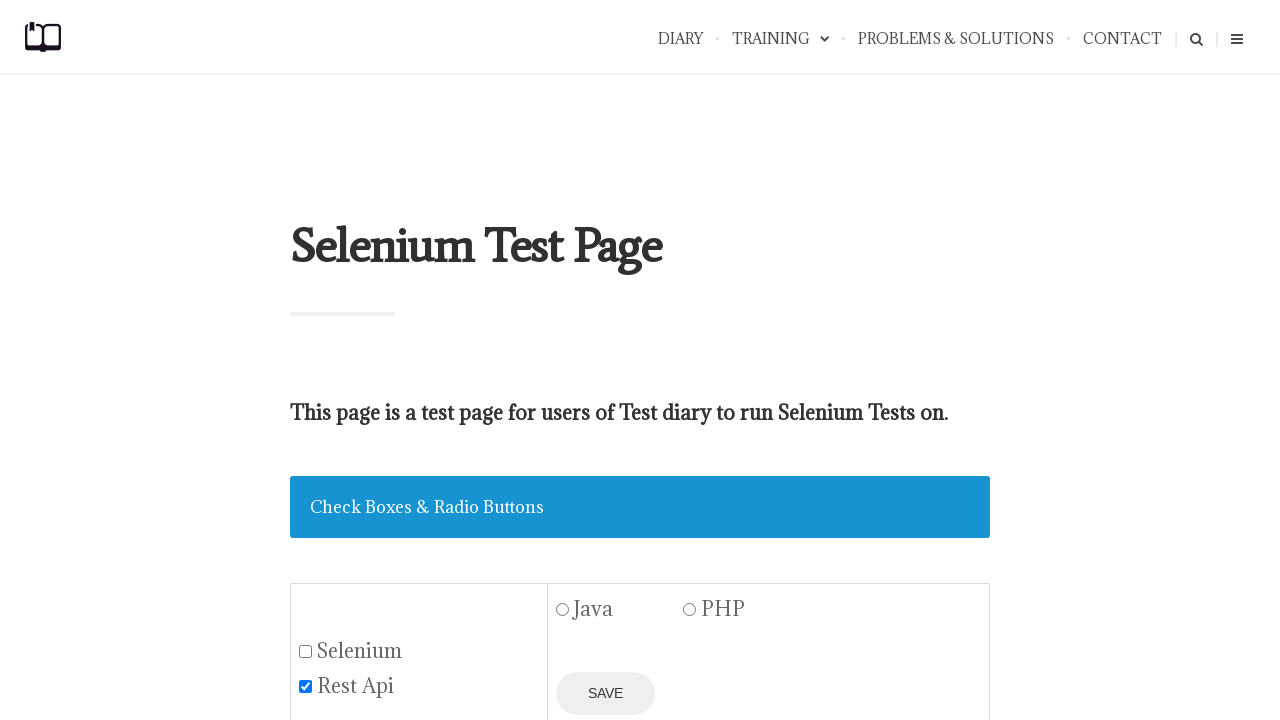

Scrolled 'Open page in a new window' link into view
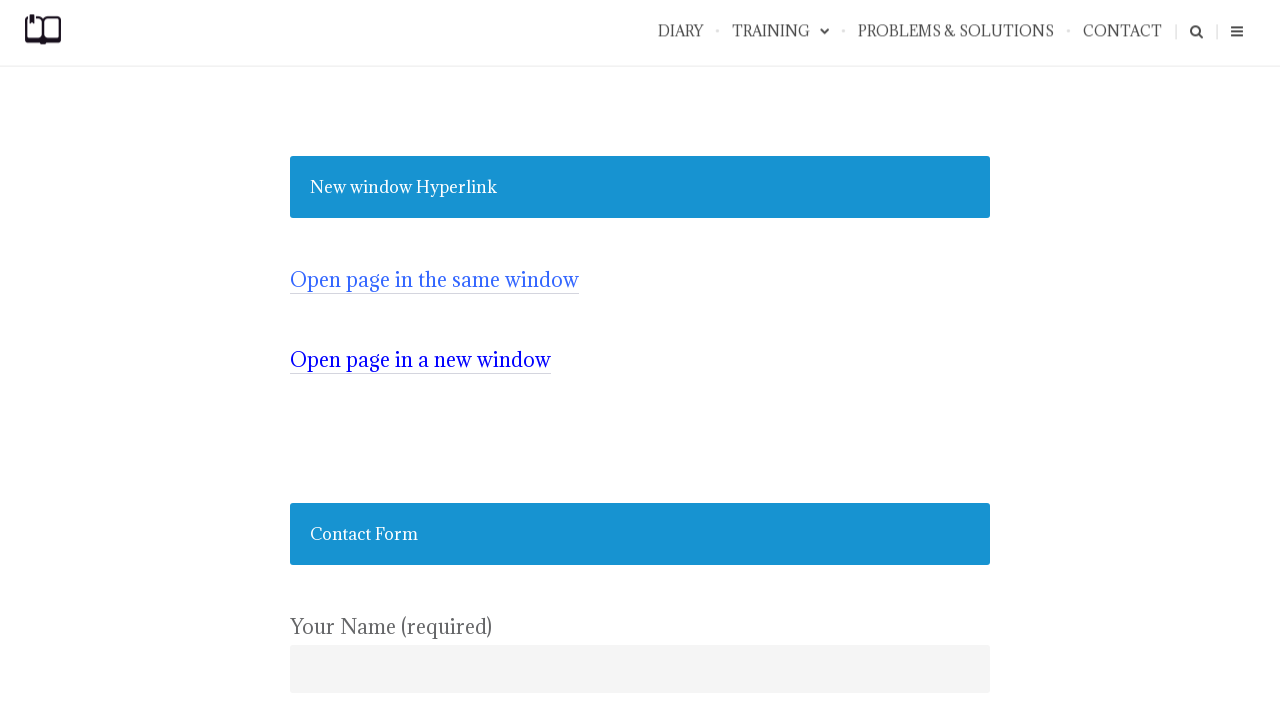

Clicked 'Open page in a new window' link at (420, 360) on text=Open page in a new window
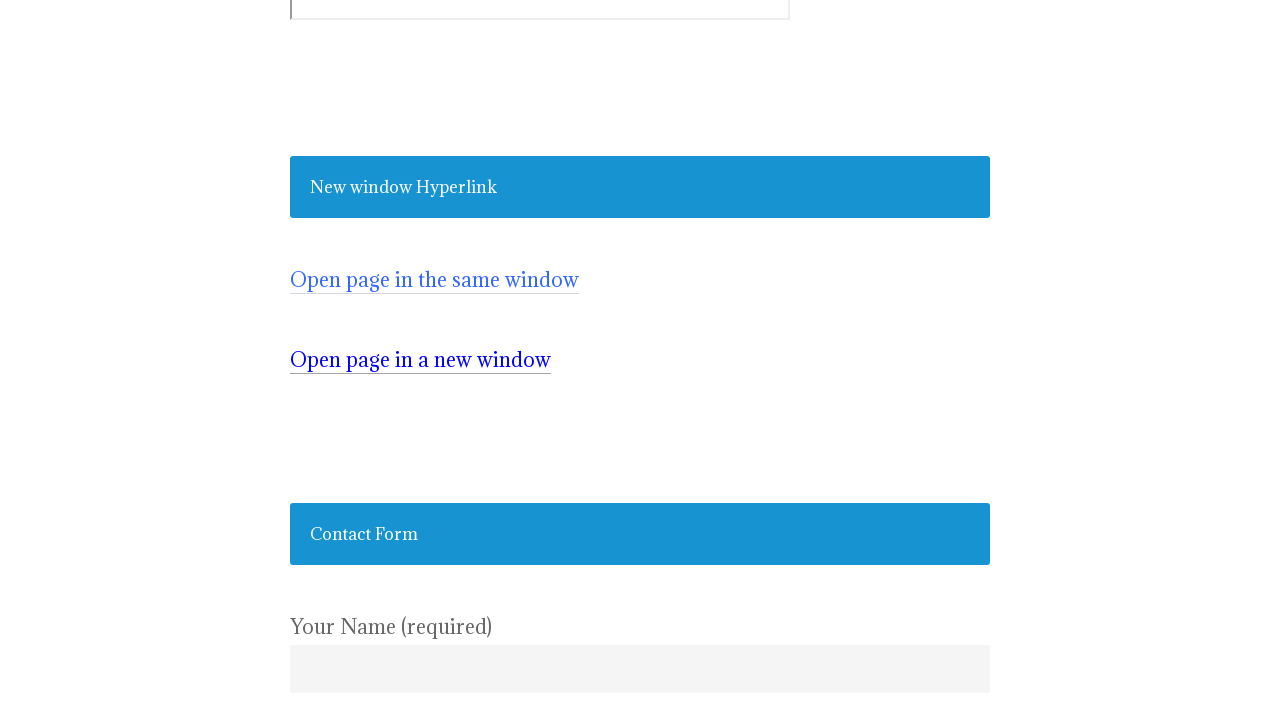

New window opened and captured
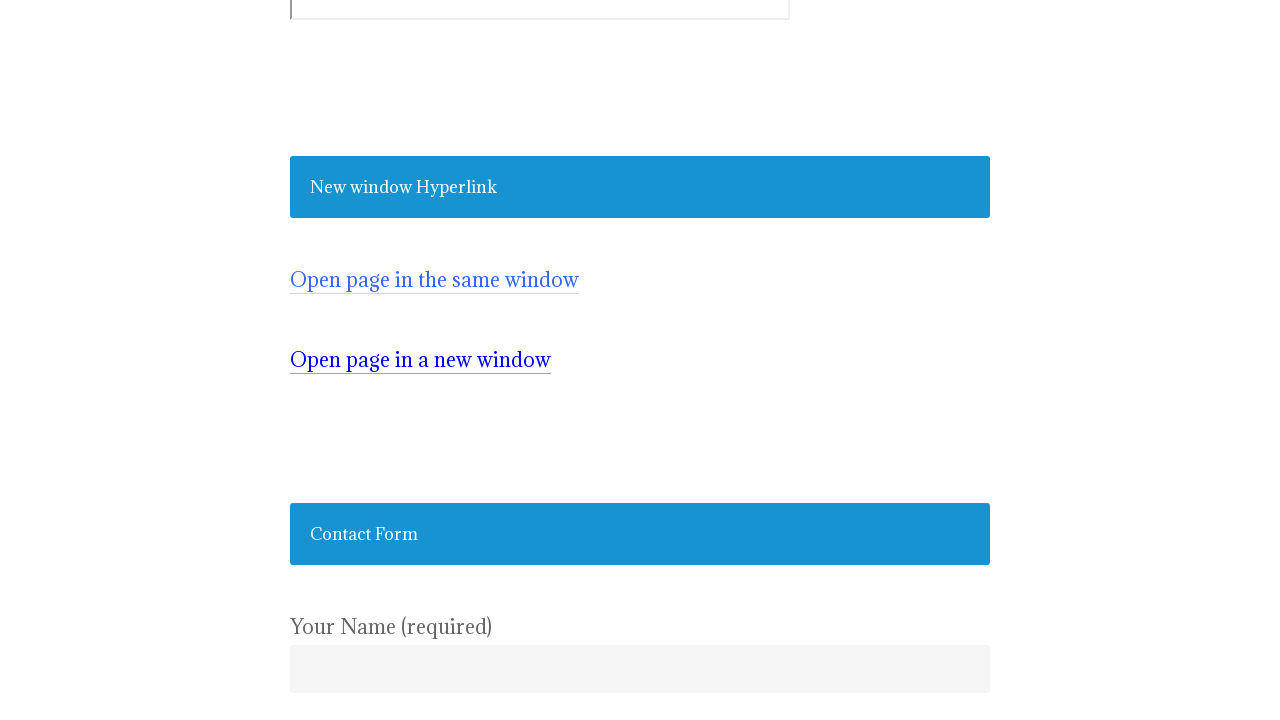

Waited for #testpagelink element to be visible in new window
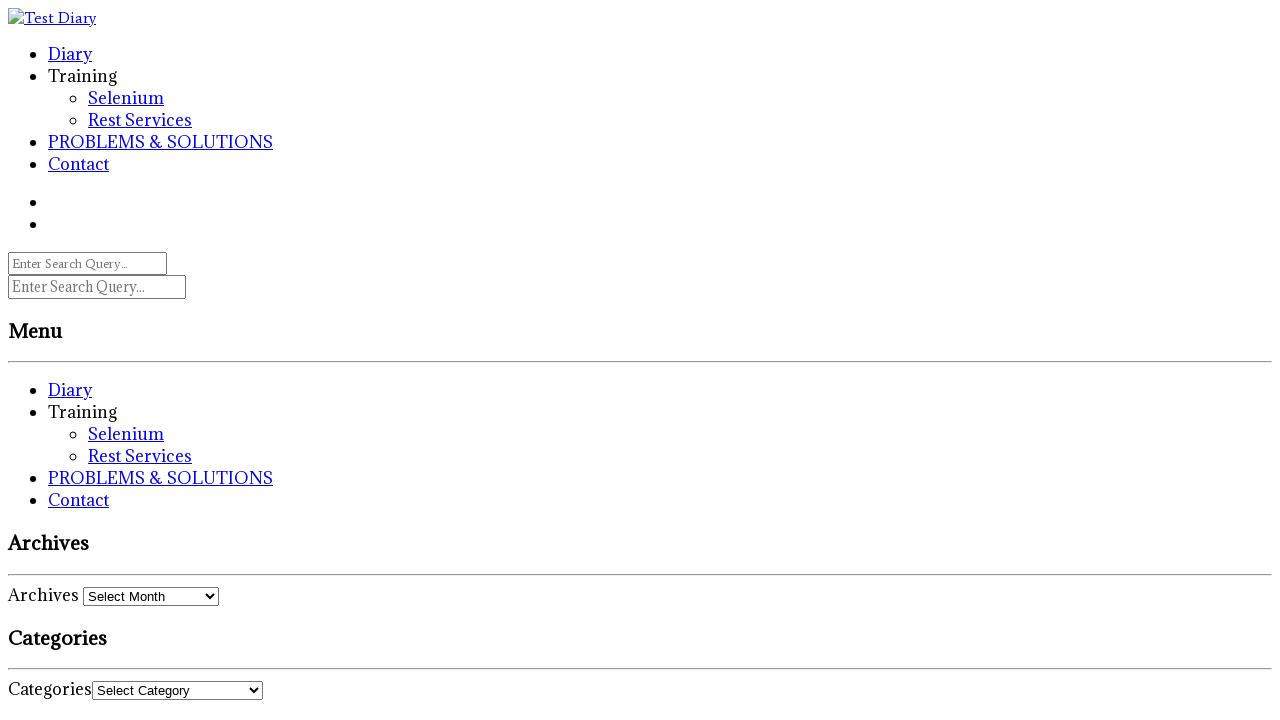

Closed the new window
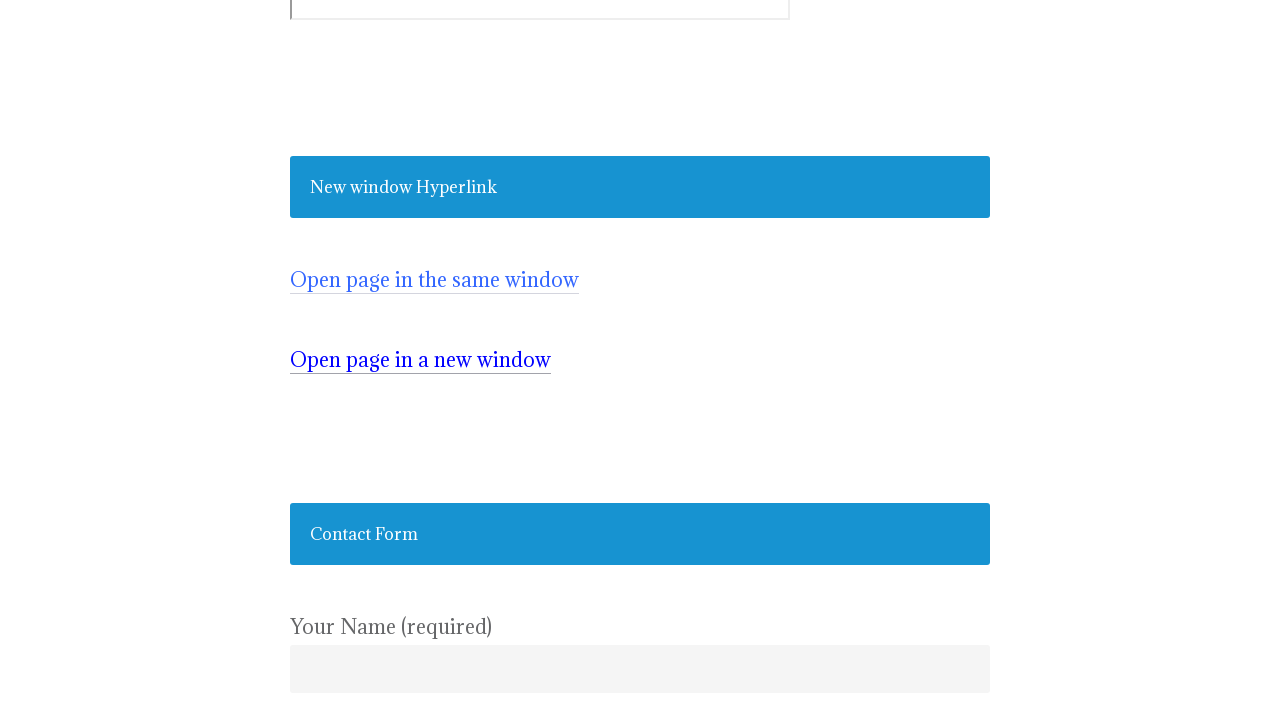

Verified original window is still accessible with 'Open page in a new window' link visible
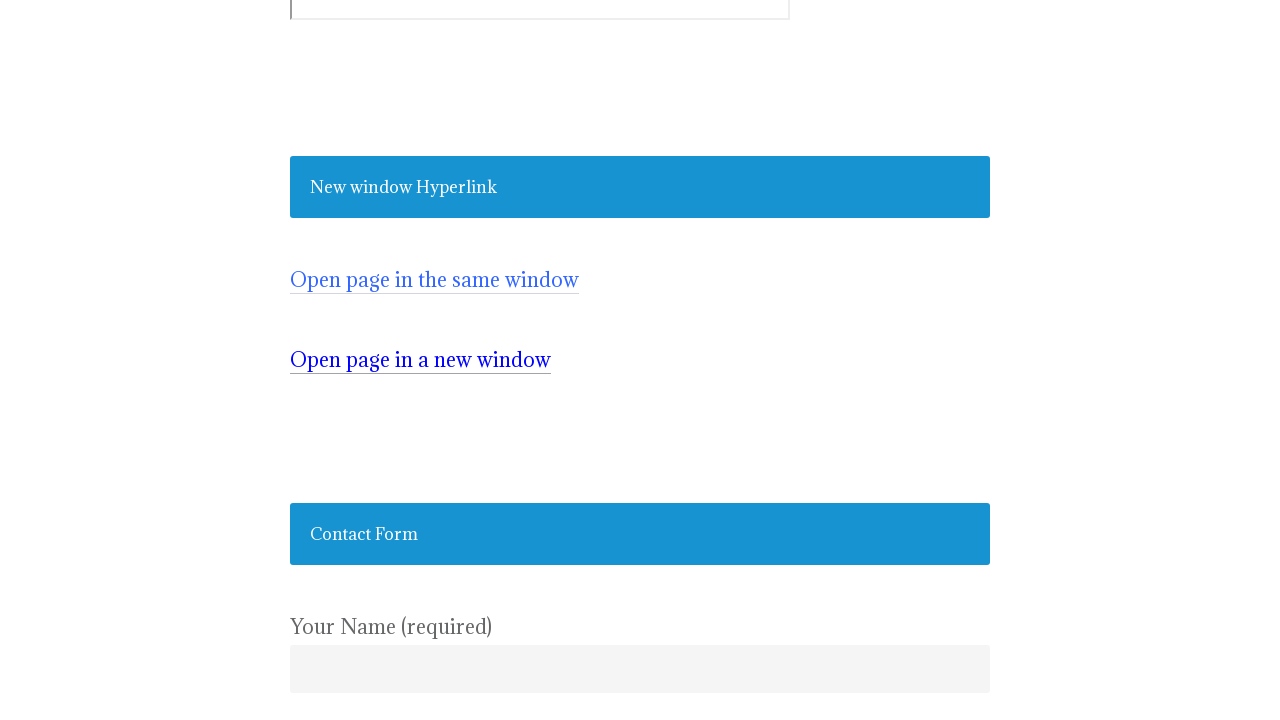

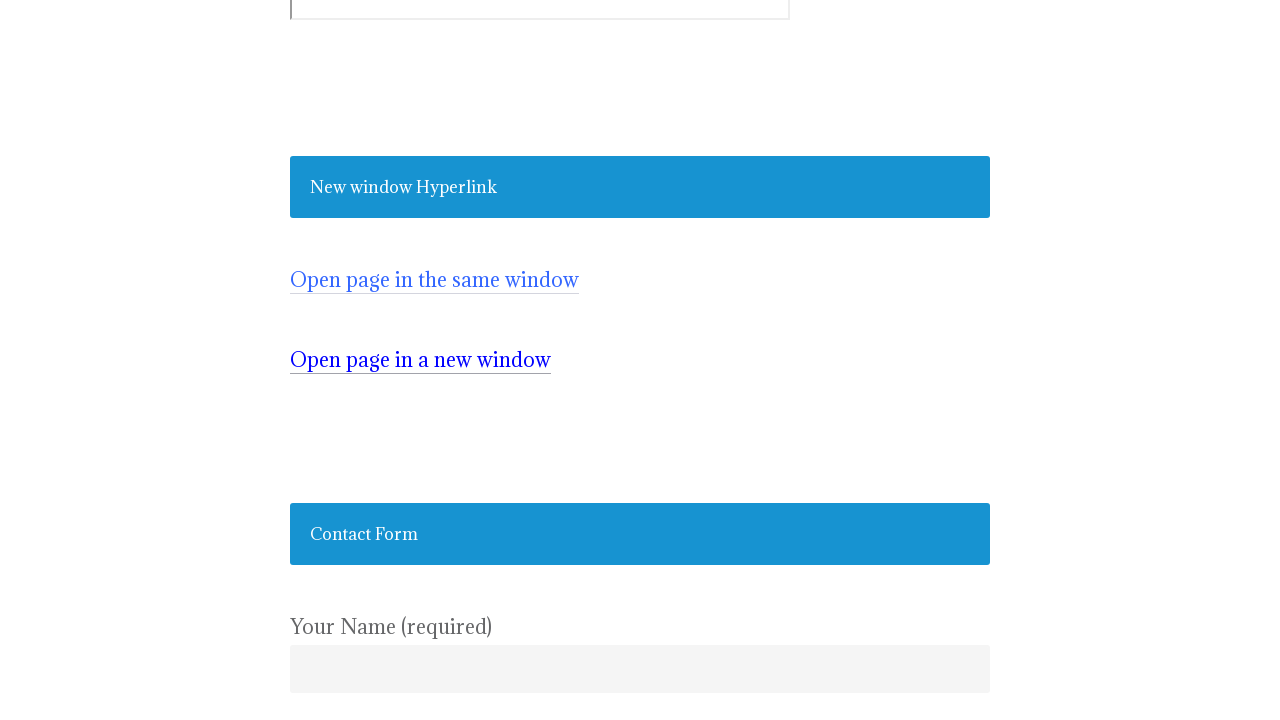